Navigates to Rediff.com, maximizes the browser window, and verifies the page loads by checking the title.

Starting URL: https://www.rediff.com

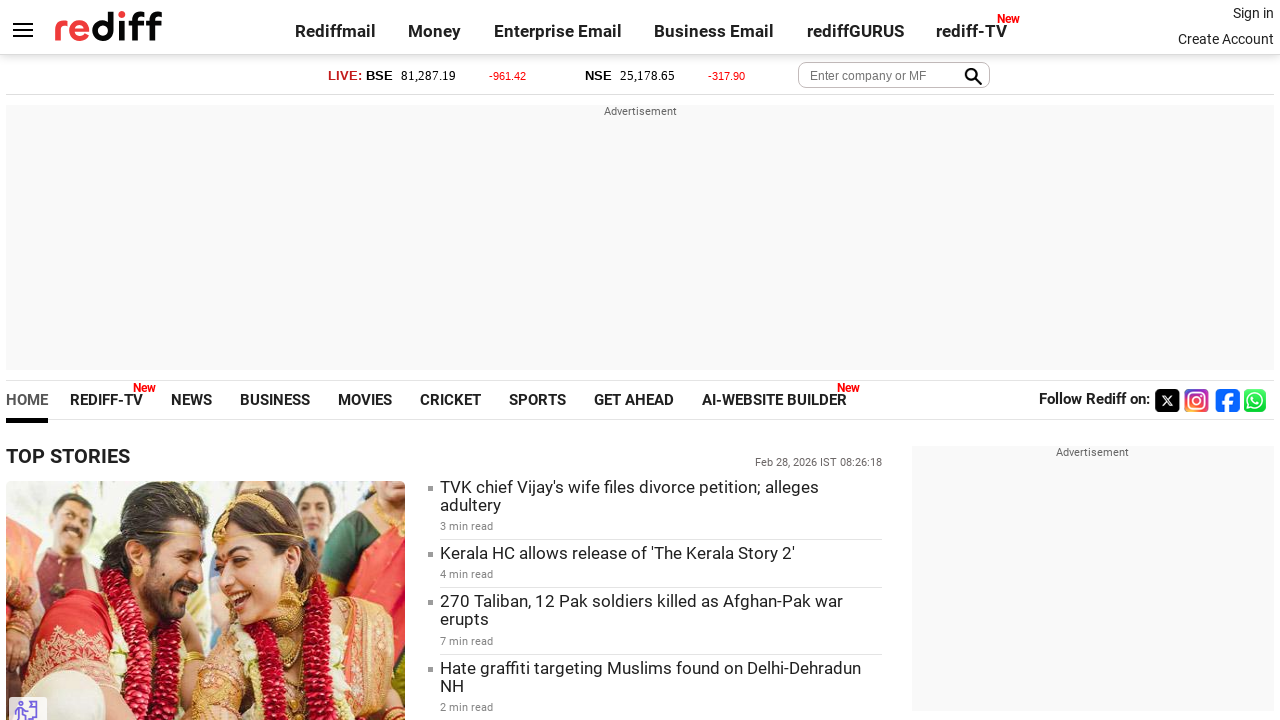

Set viewport to 1920x1080 to maximize browser window
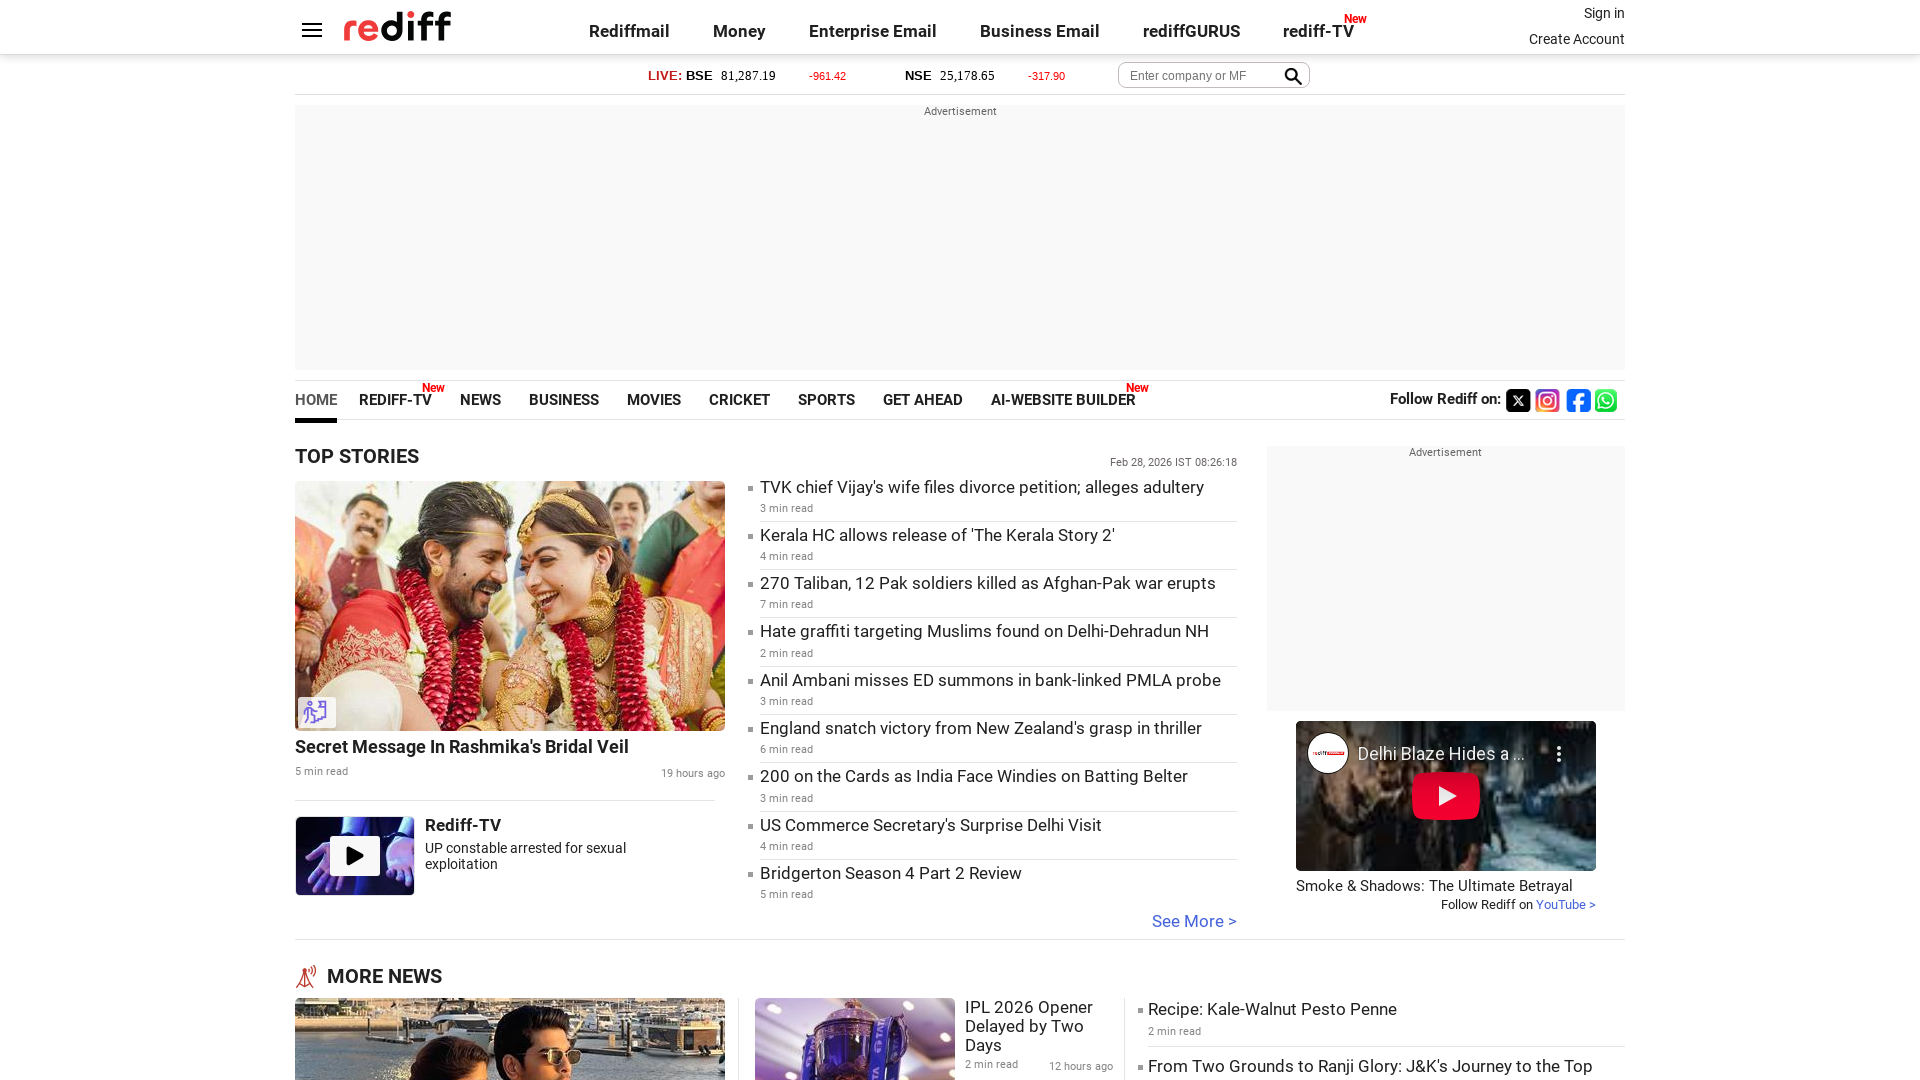

Page loaded - domcontentloaded event triggered
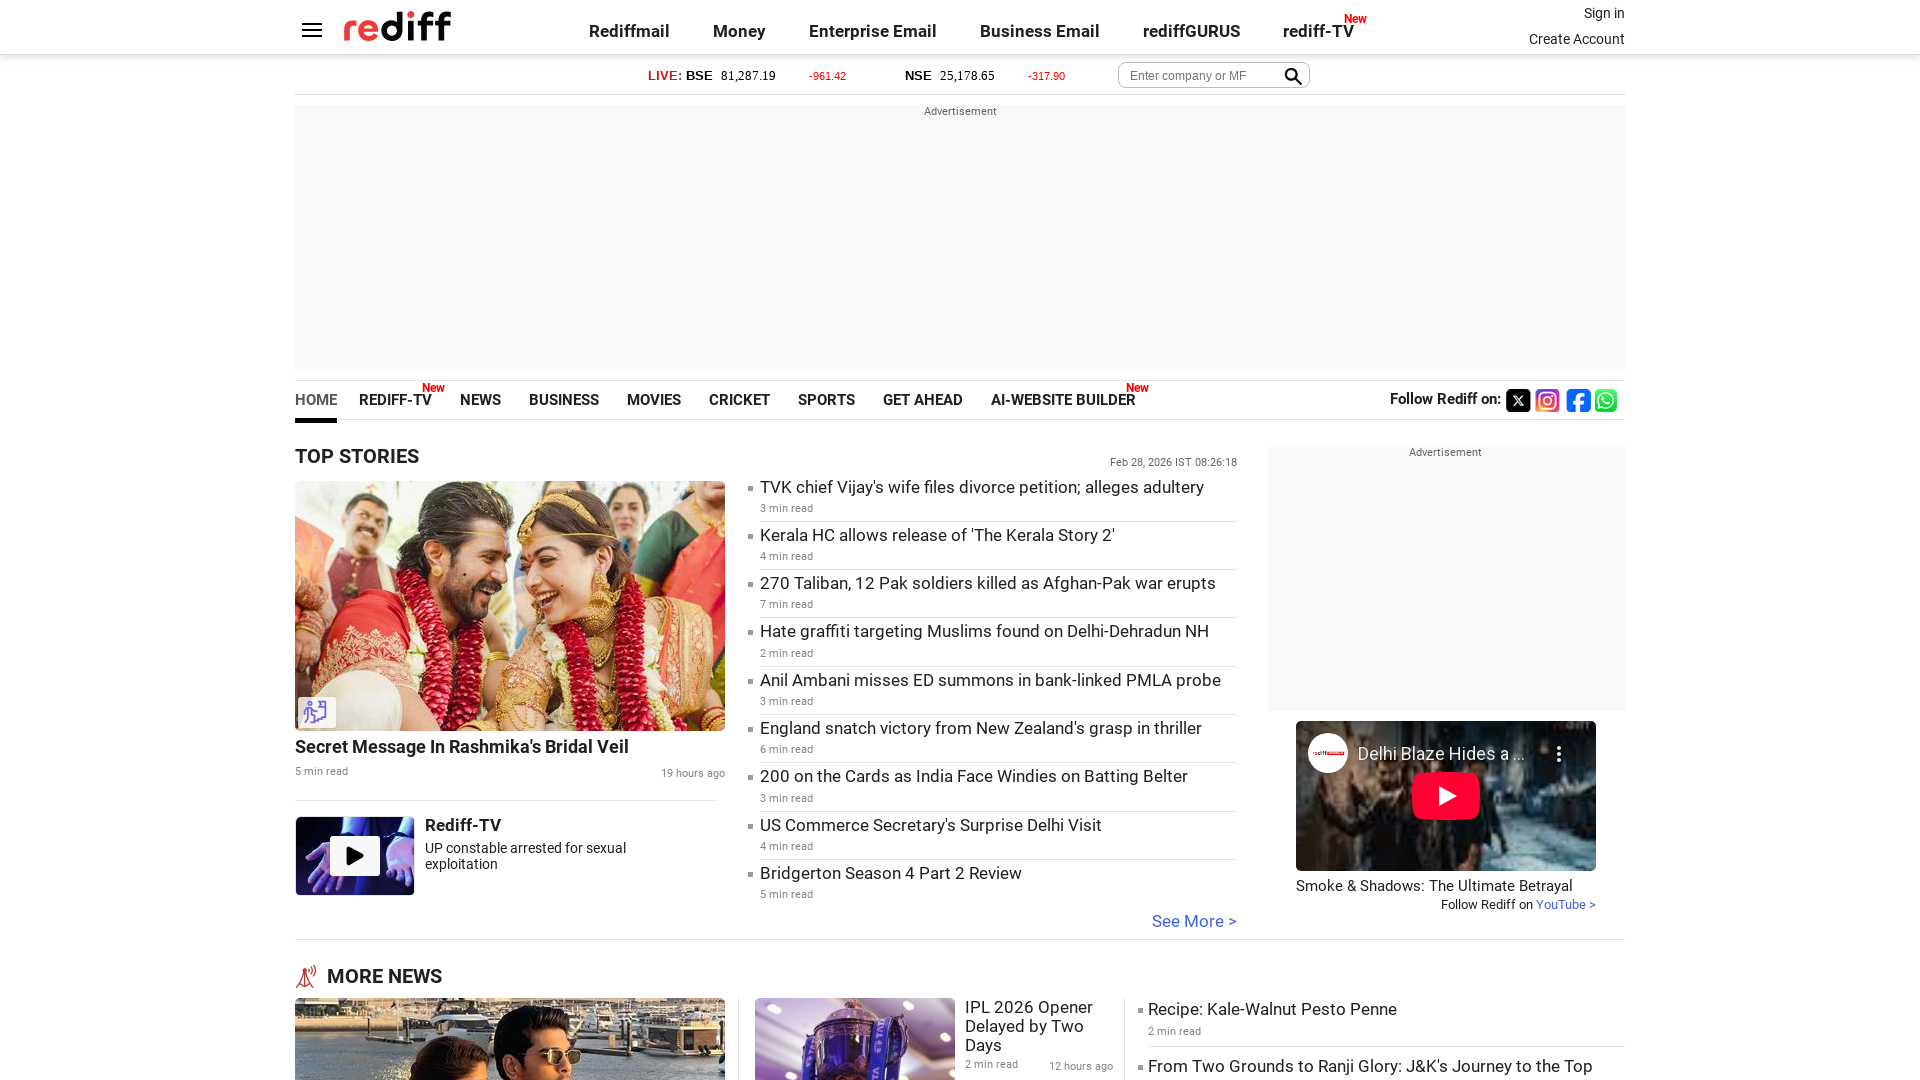

Retrieved page title: Rediff.com: News | Rediffmail | Stock Quotes | Rediff Gurus
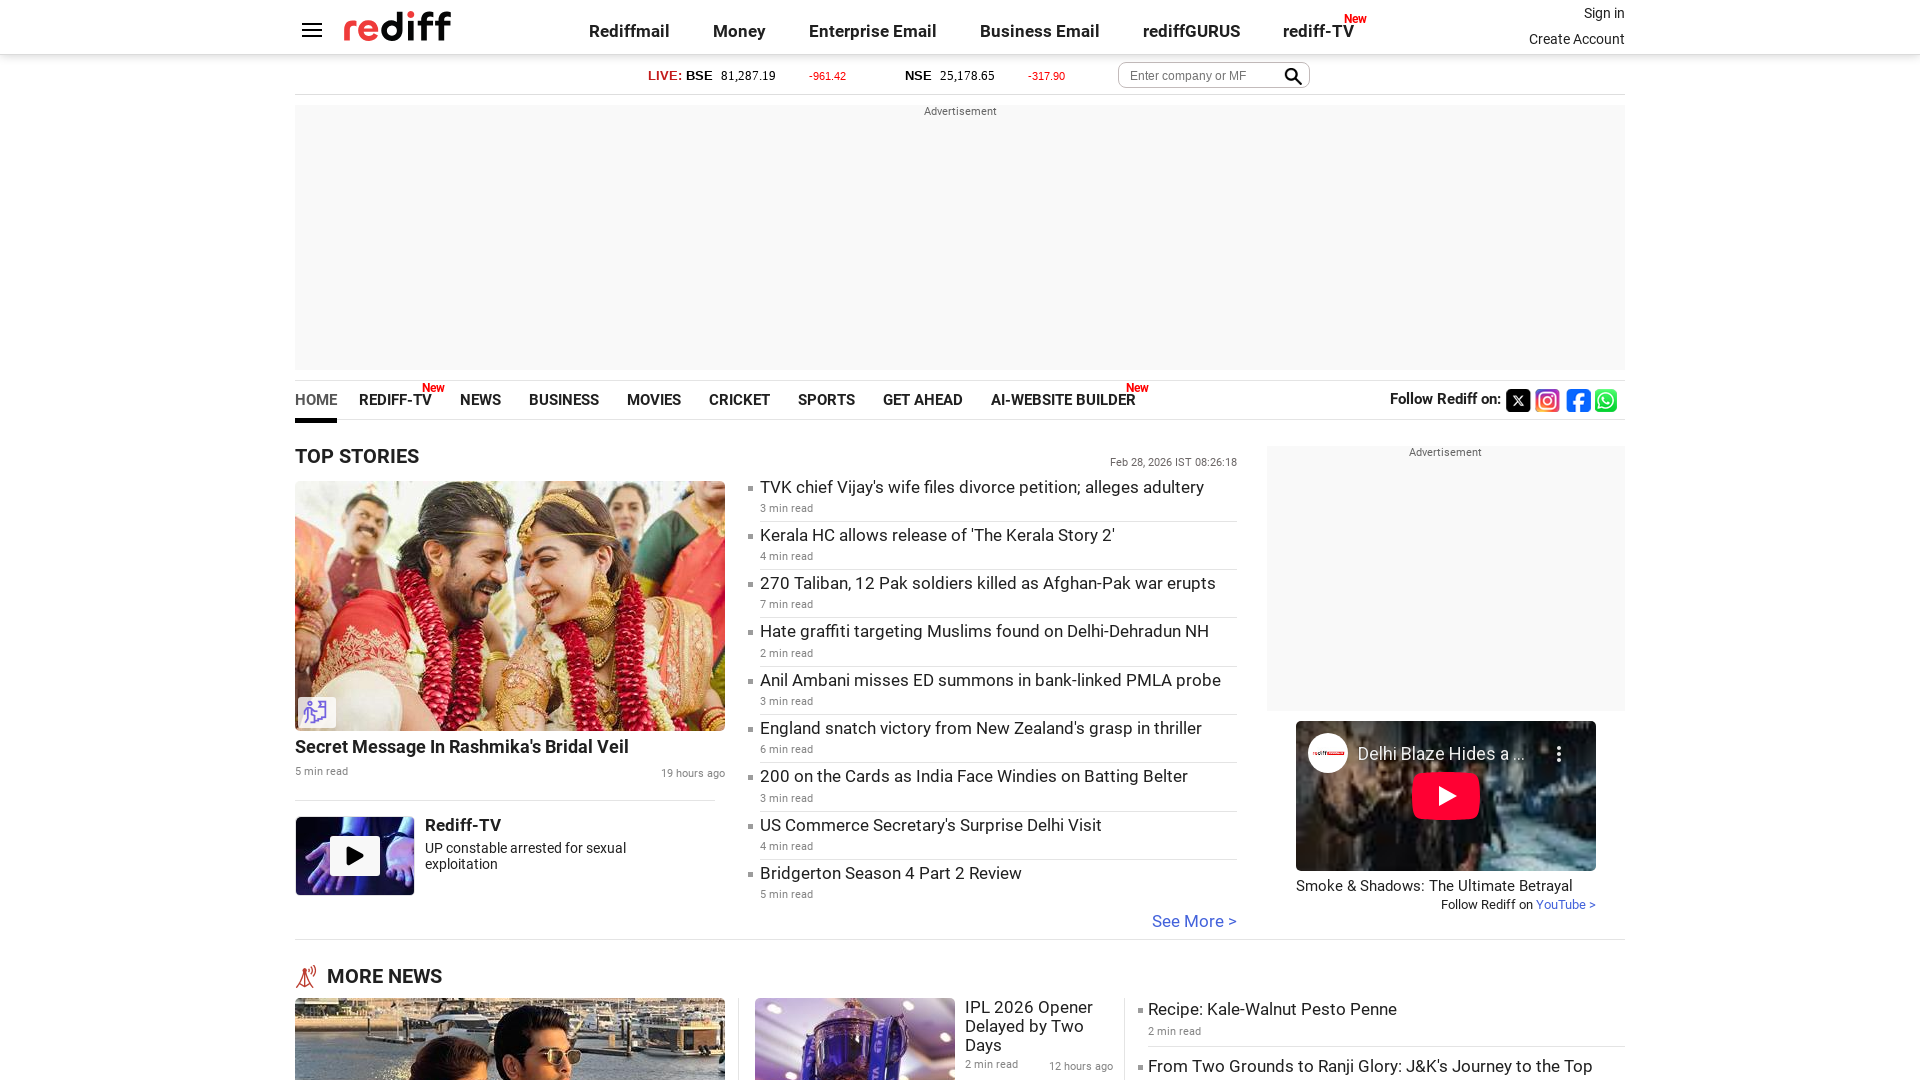

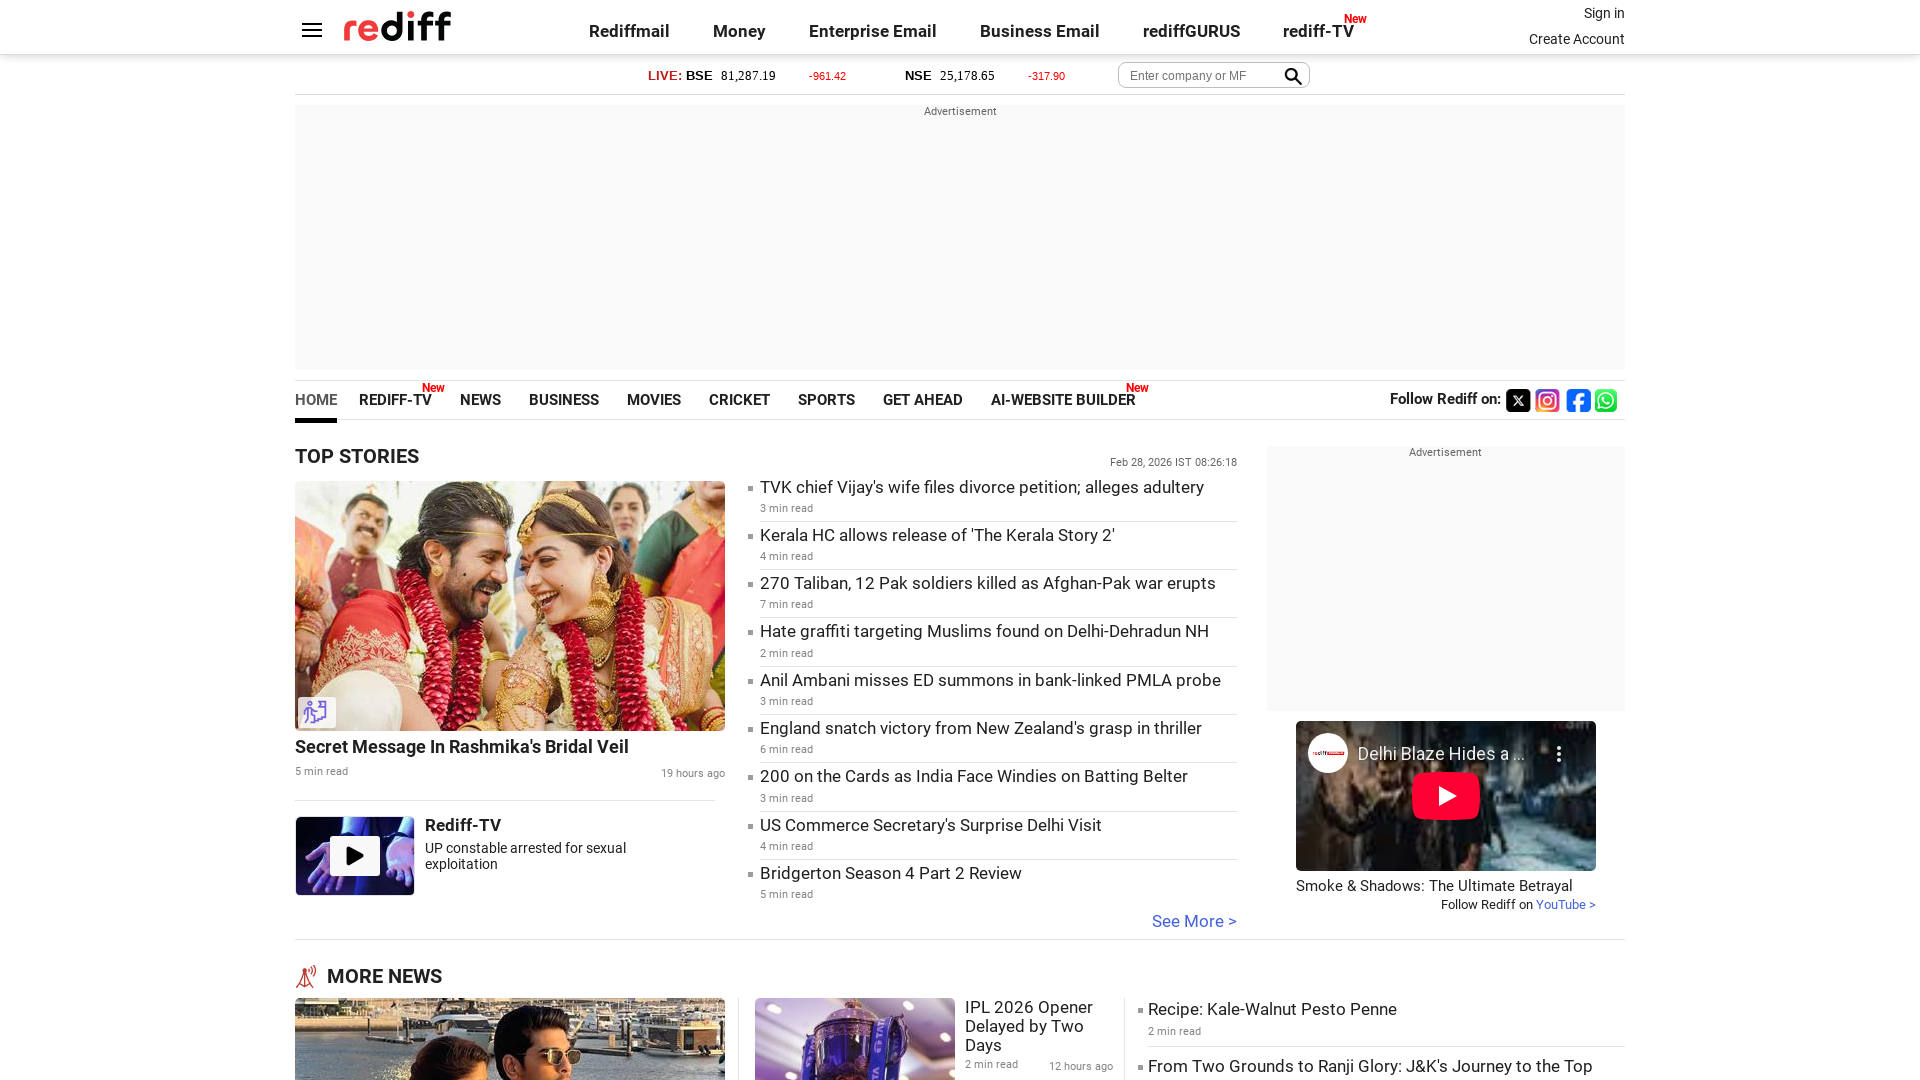